Tests unmarking items as complete by unchecking the checkbox

Starting URL: https://demo.playwright.dev/todomvc

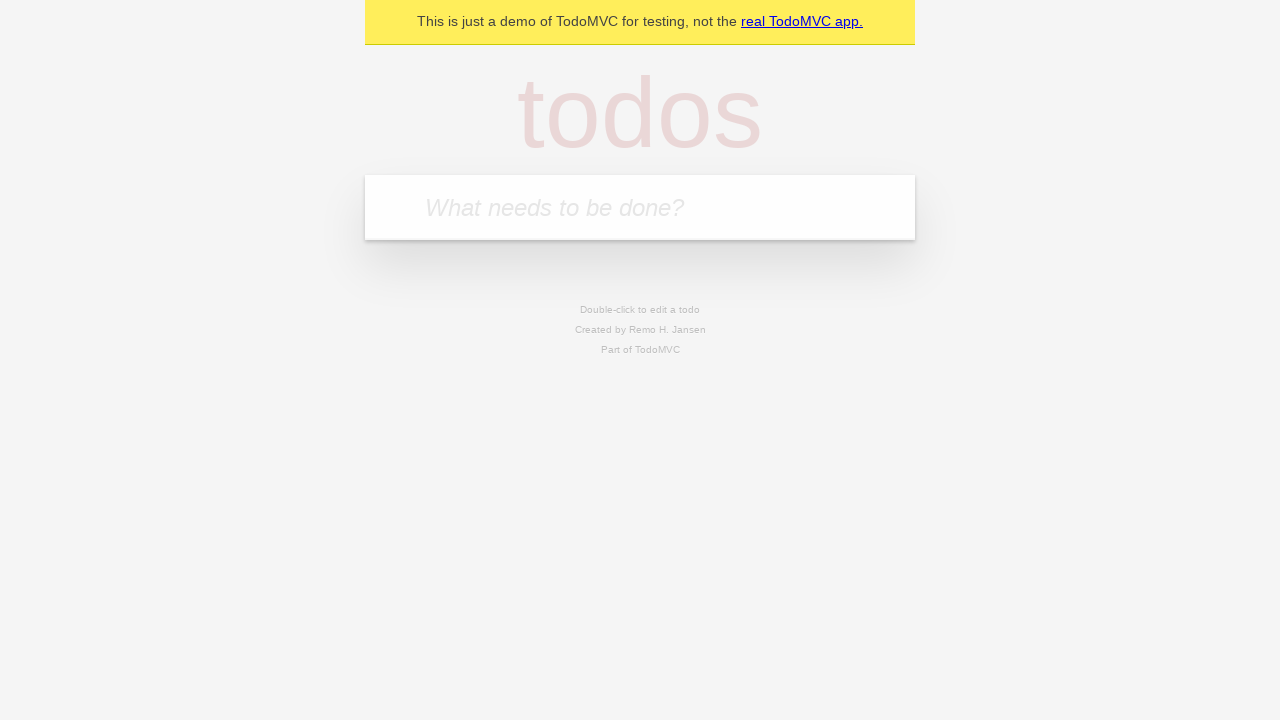

Filled todo input with 'buy some cheese' on internal:attr=[placeholder="What needs to be done?"i]
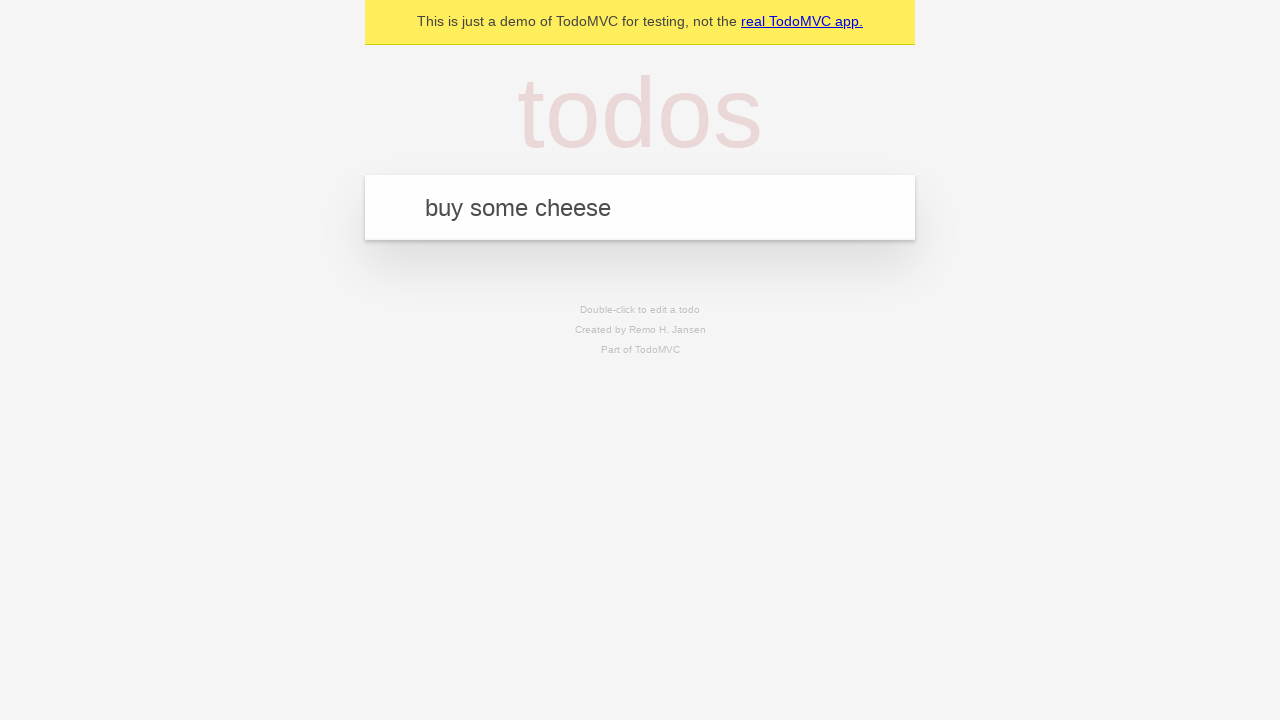

Pressed Enter to create todo 'buy some cheese' on internal:attr=[placeholder="What needs to be done?"i]
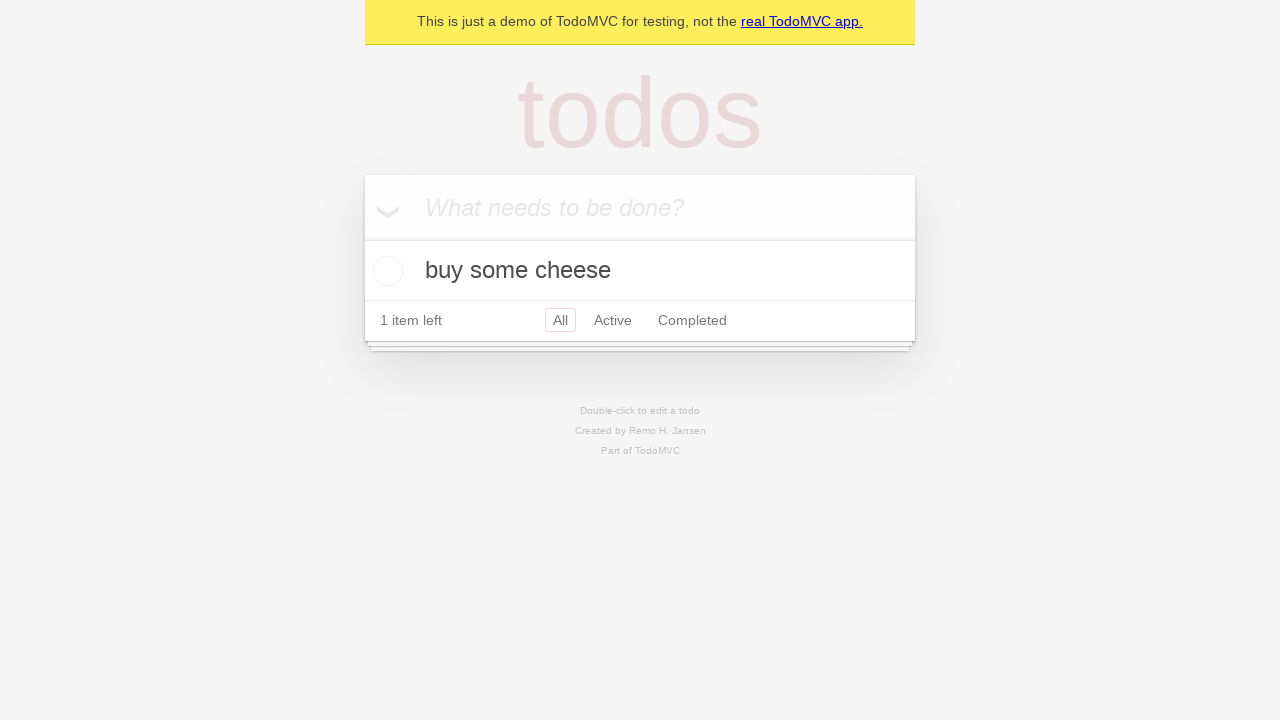

Filled todo input with 'feed the cat' on internal:attr=[placeholder="What needs to be done?"i]
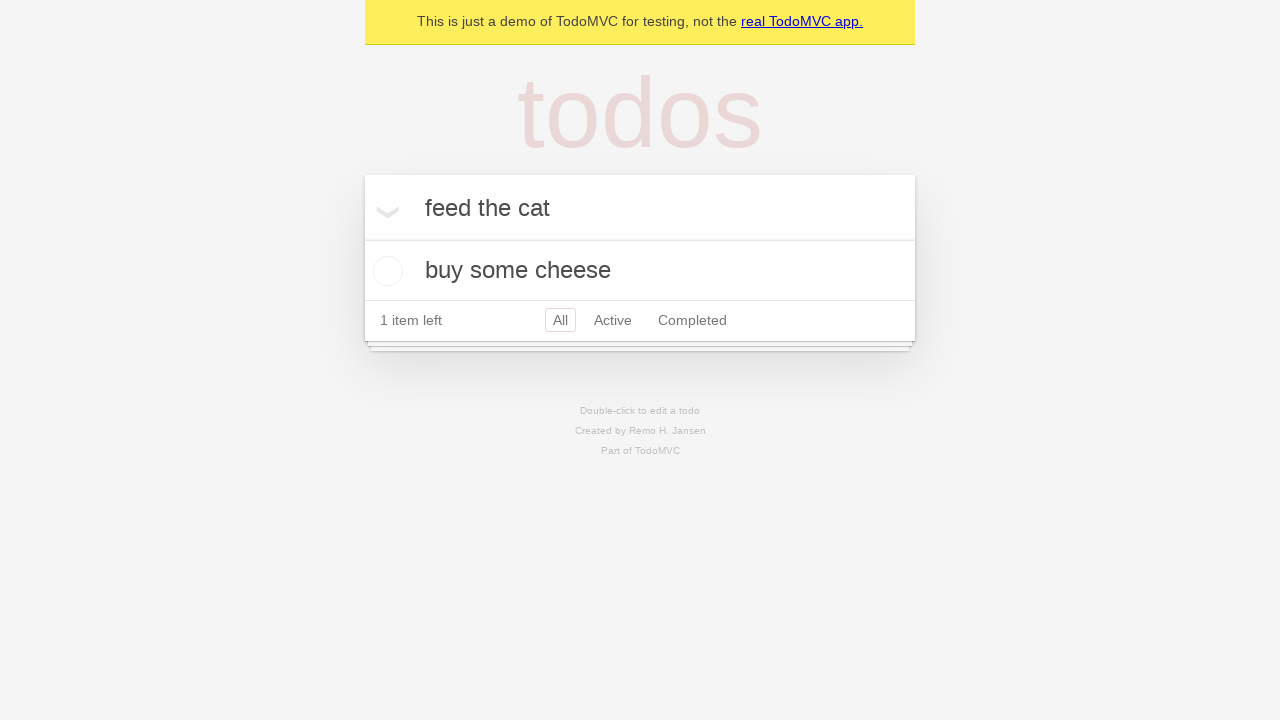

Pressed Enter to create todo 'feed the cat' on internal:attr=[placeholder="What needs to be done?"i]
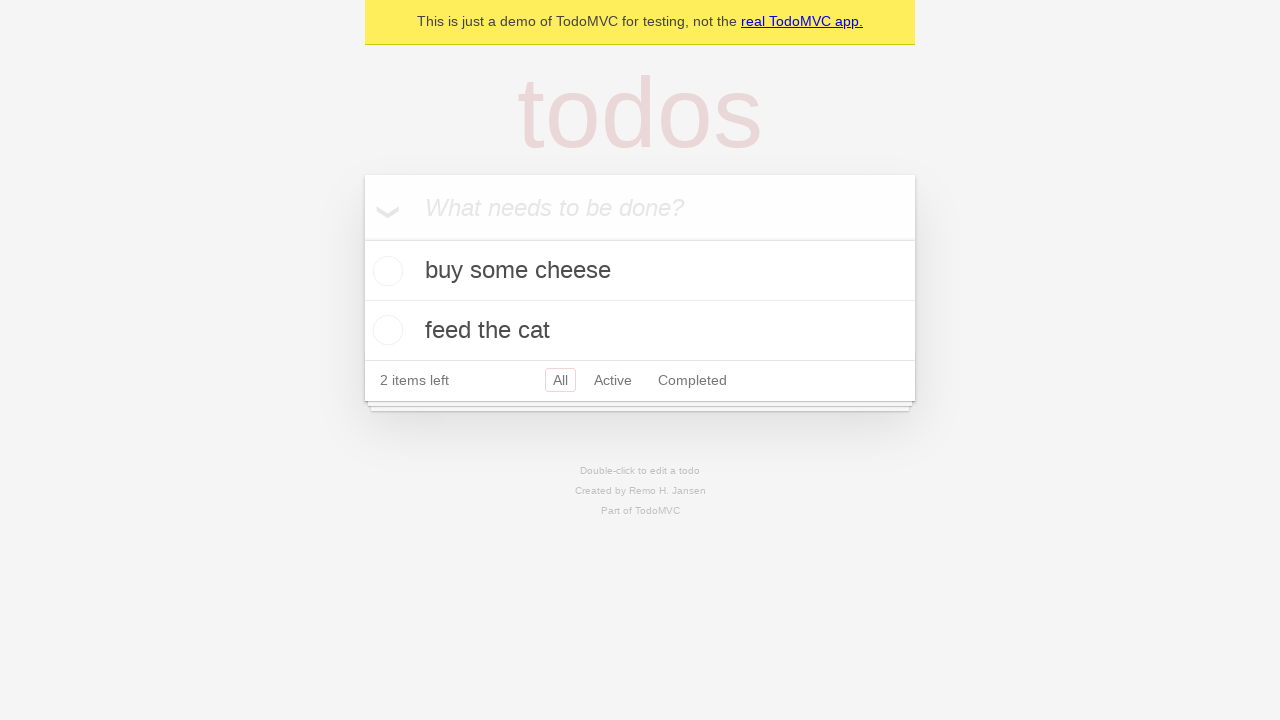

Waited for todo items to be created and visible
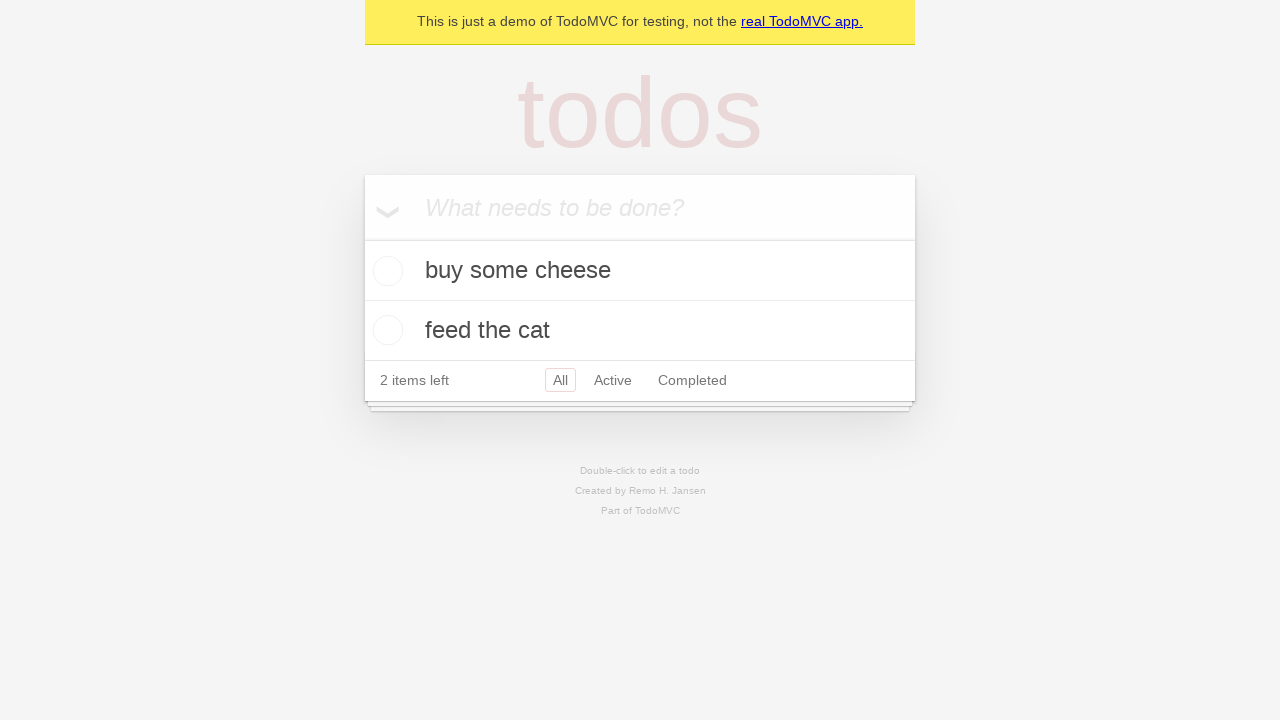

Located first todo item
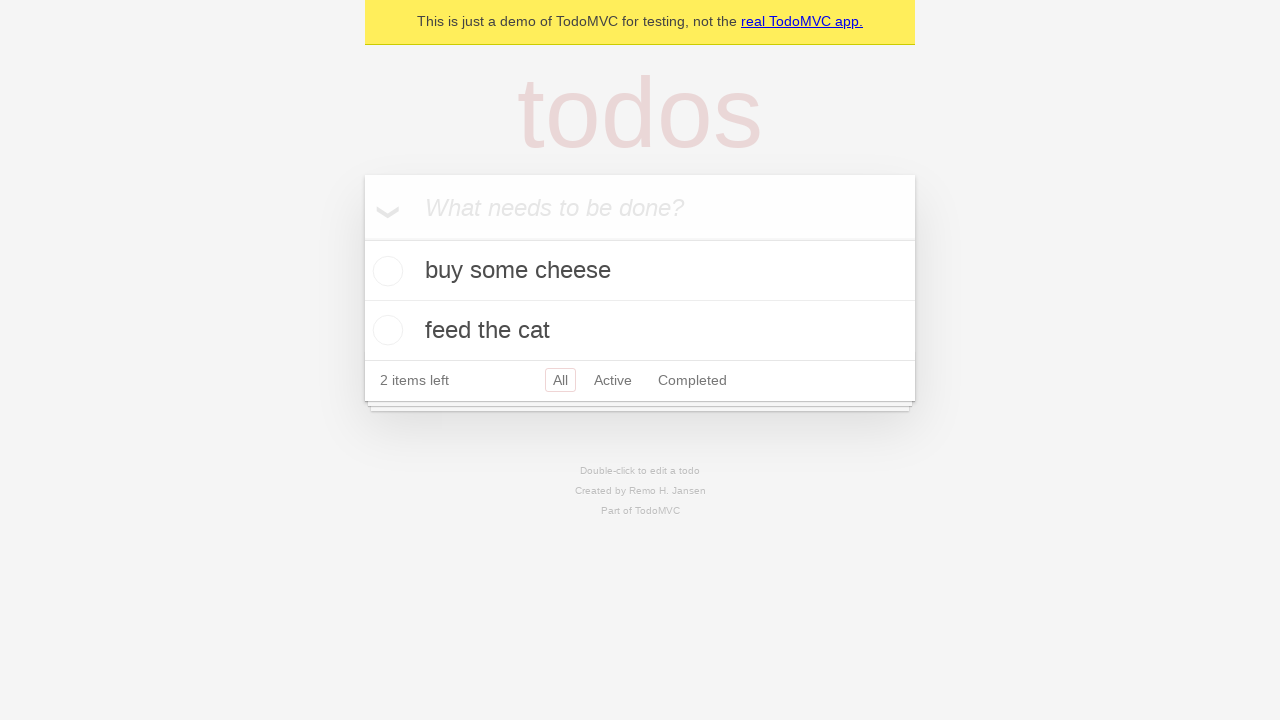

Located checkbox for first todo item
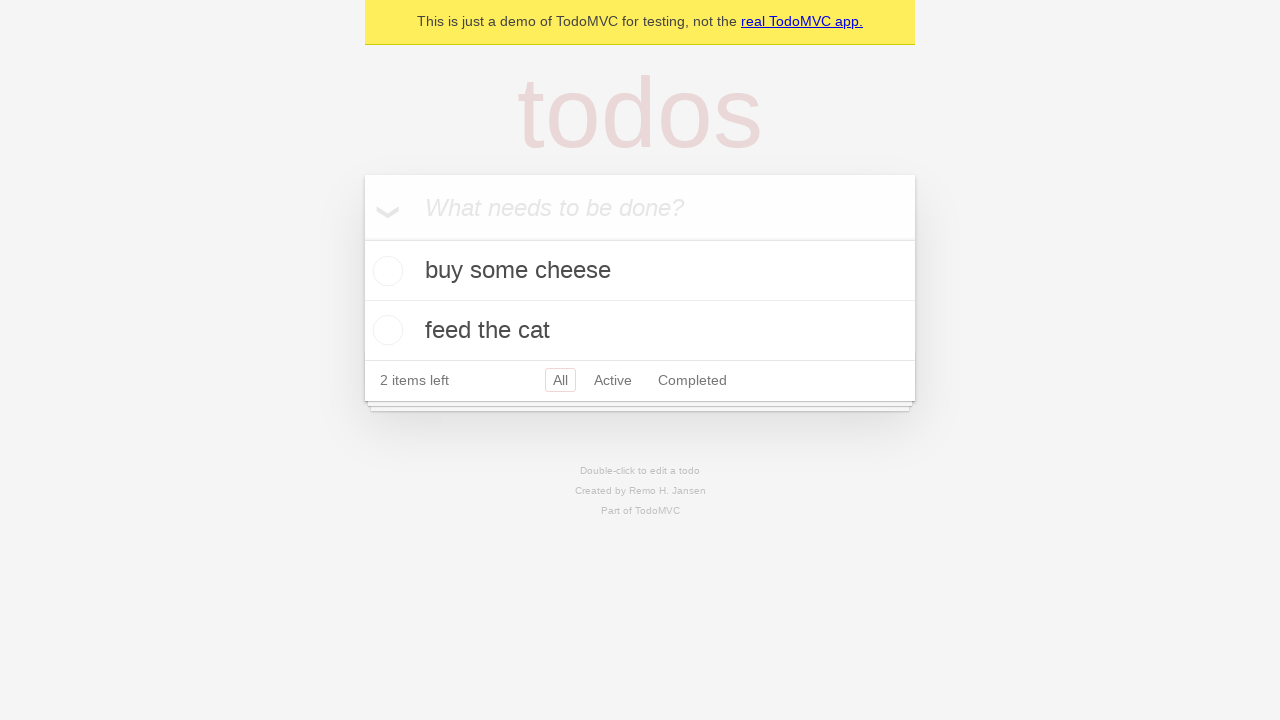

Marked first todo item as complete by checking checkbox at (385, 271) on internal:testid=[data-testid="todo-item"s] >> nth=0 >> internal:role=checkbox
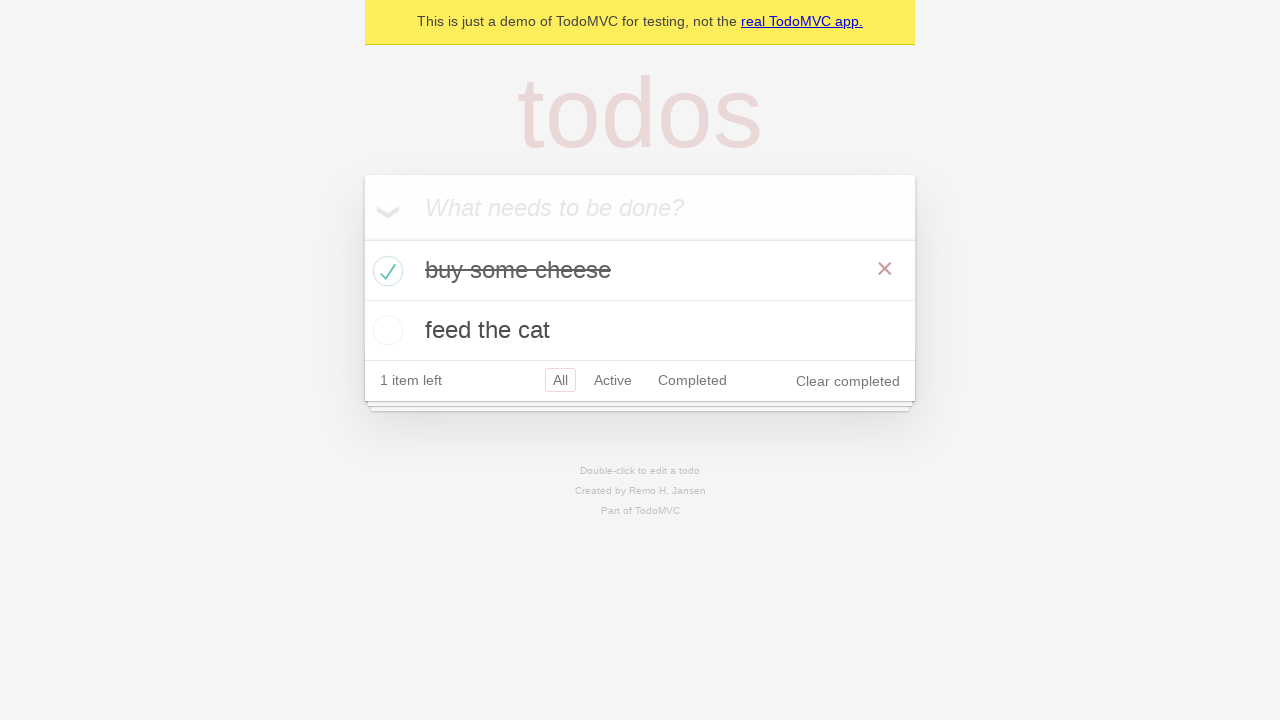

Unmarked first todo item as complete by unchecking checkbox at (385, 271) on internal:testid=[data-testid="todo-item"s] >> nth=0 >> internal:role=checkbox
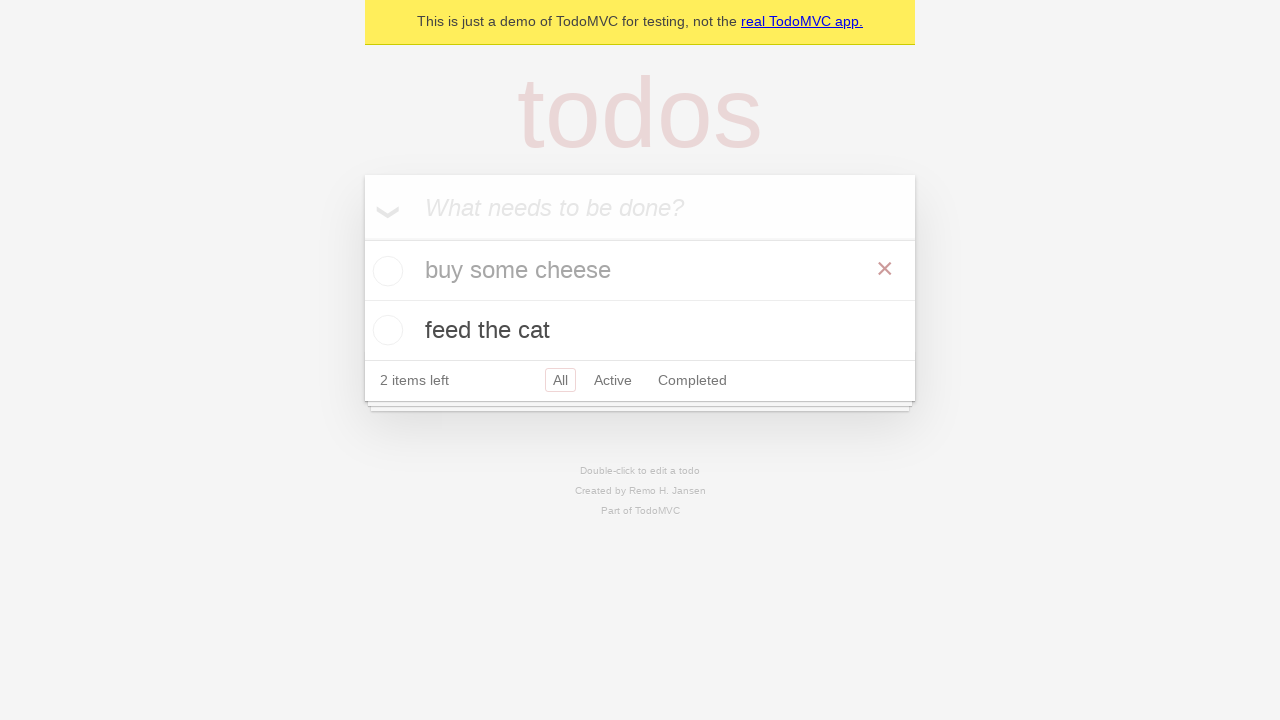

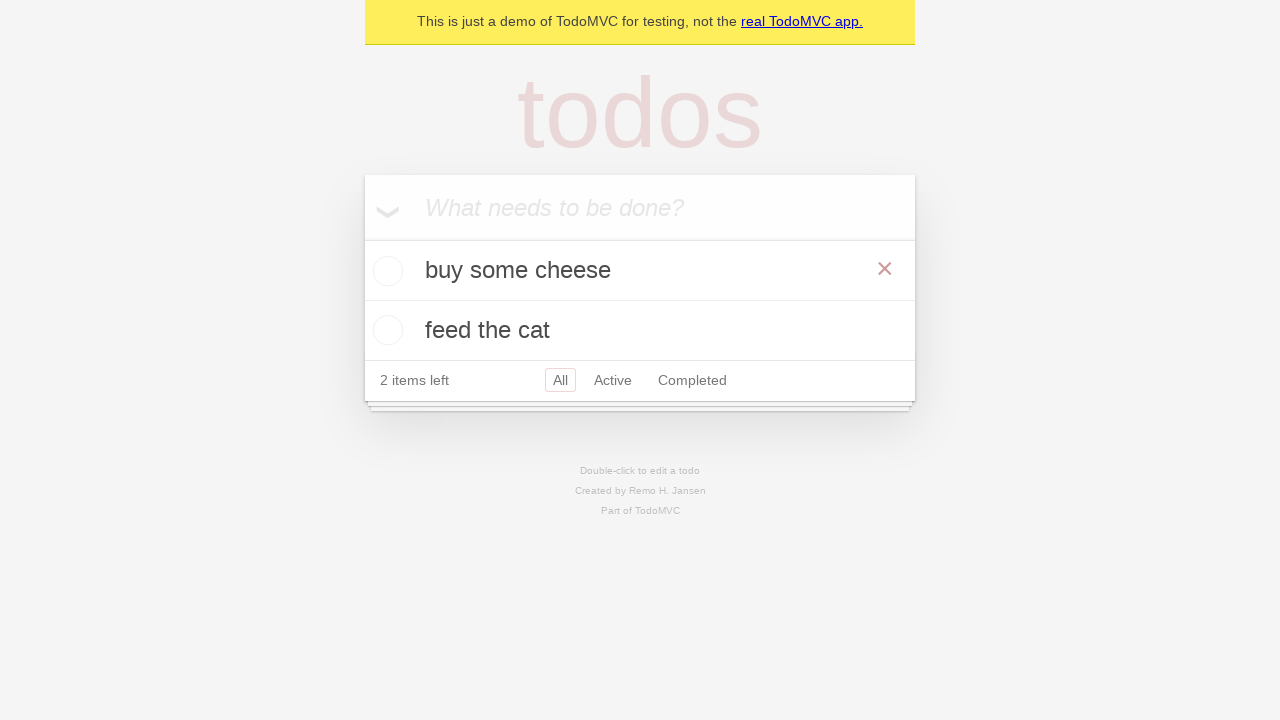